Tests the Sign In button navigation by clicking it and verifying navigation to the login page with the correct URL and page header.

Starting URL: https://jhu-oose-f24.github.io/Team-SuperSurveyors/

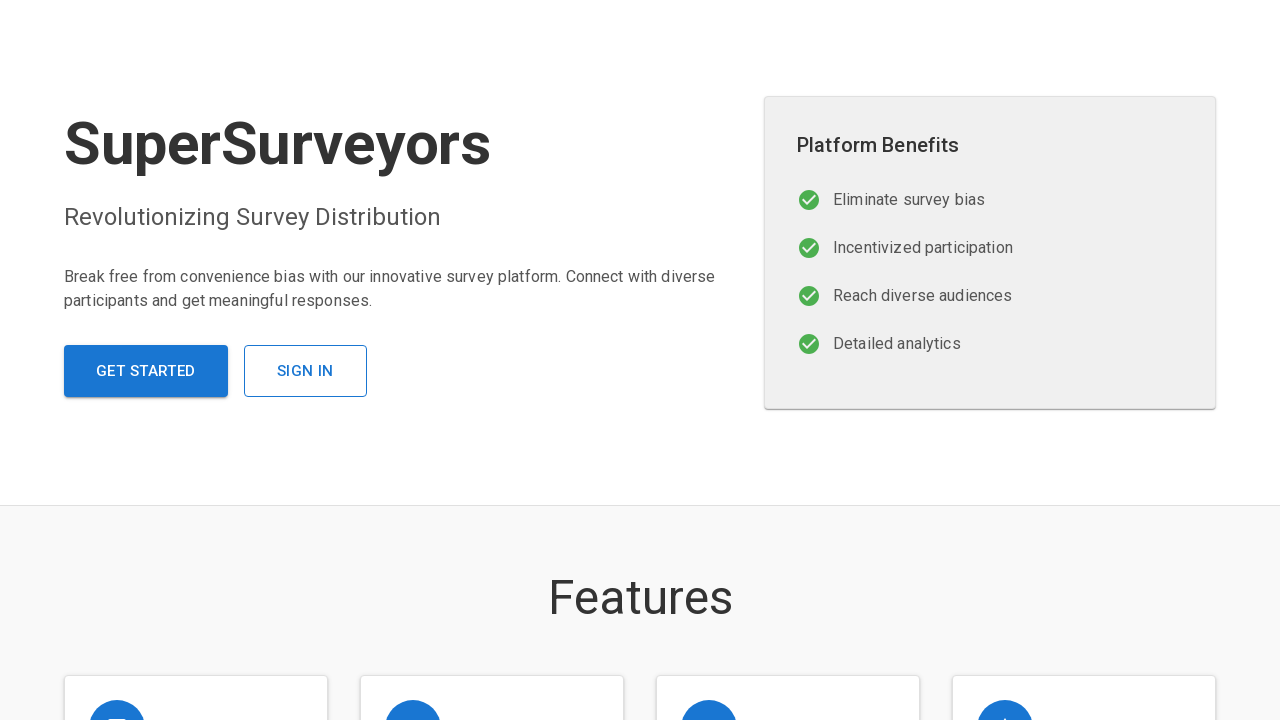

Located Sign In button on the page
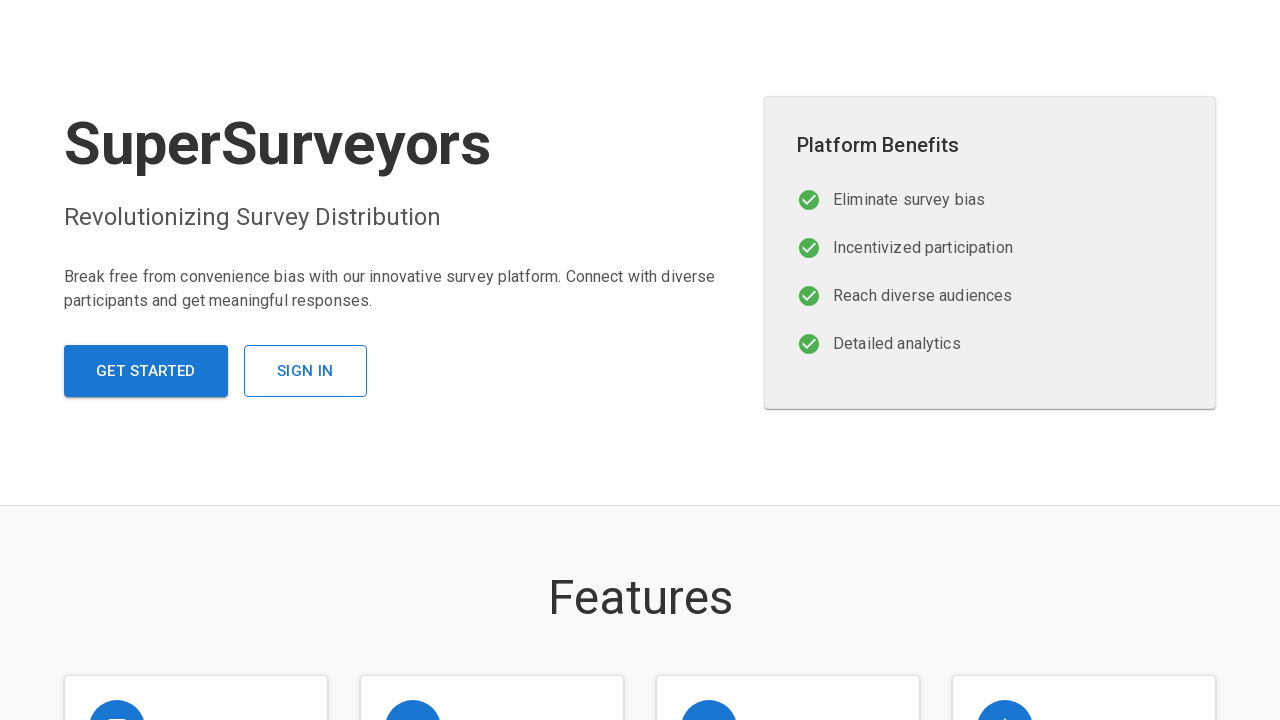

Scrolled Sign In button into view
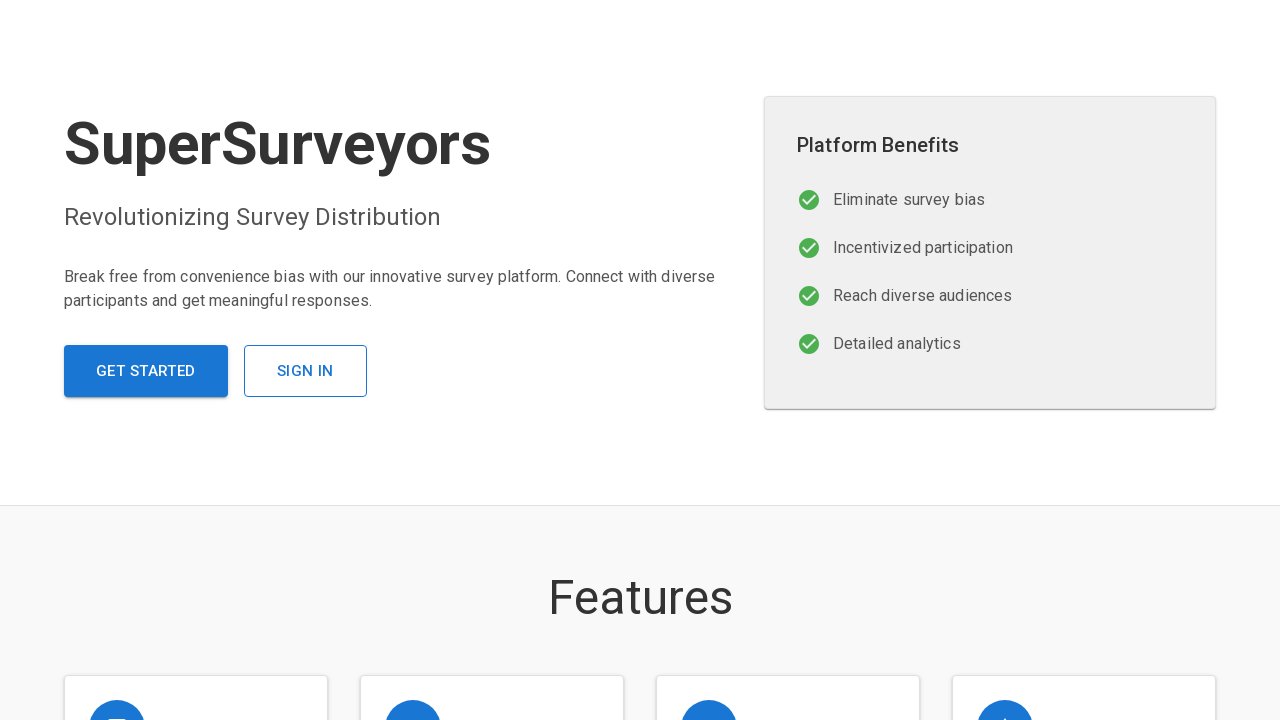

Clicked the Sign In button
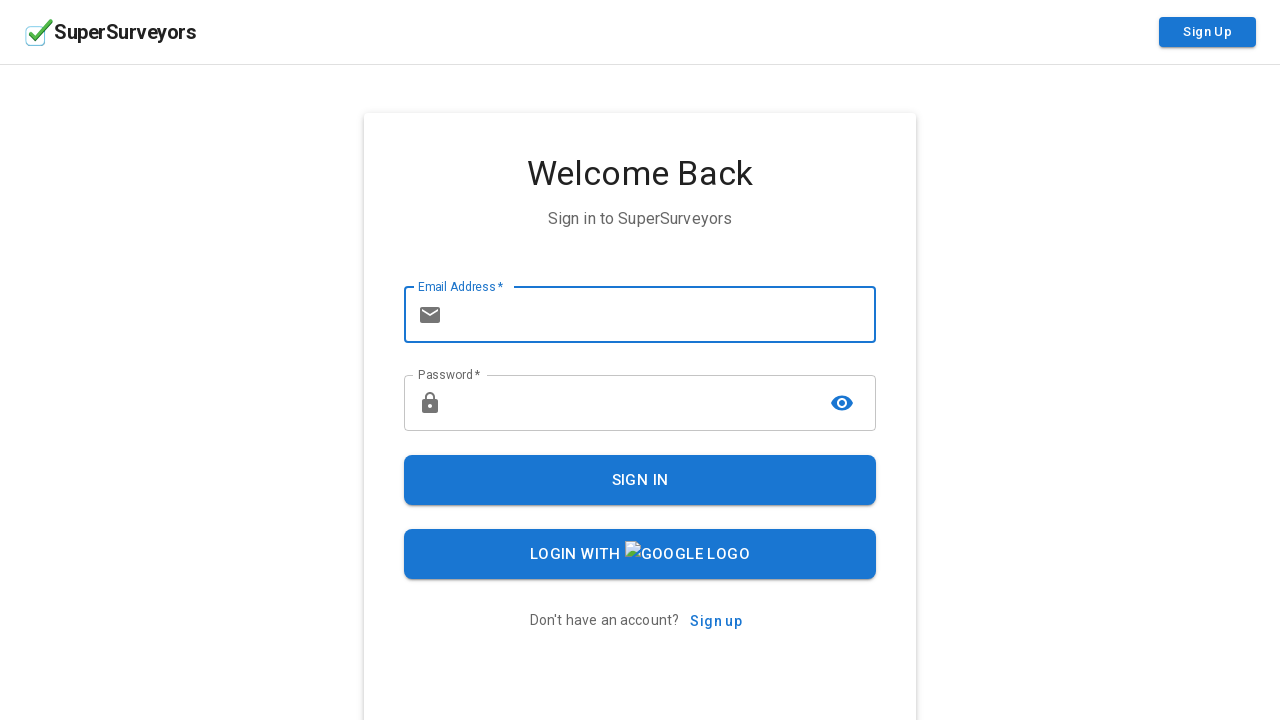

Navigated to login page successfully
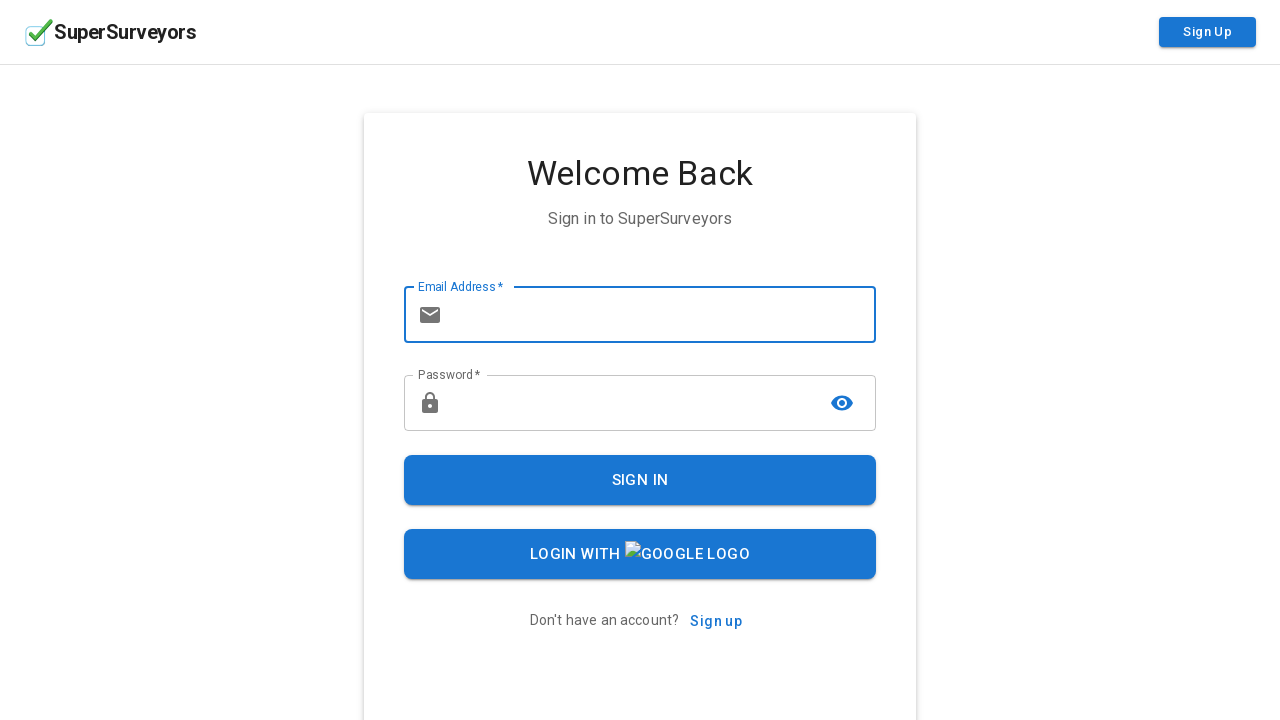

Sign In page header is displayed
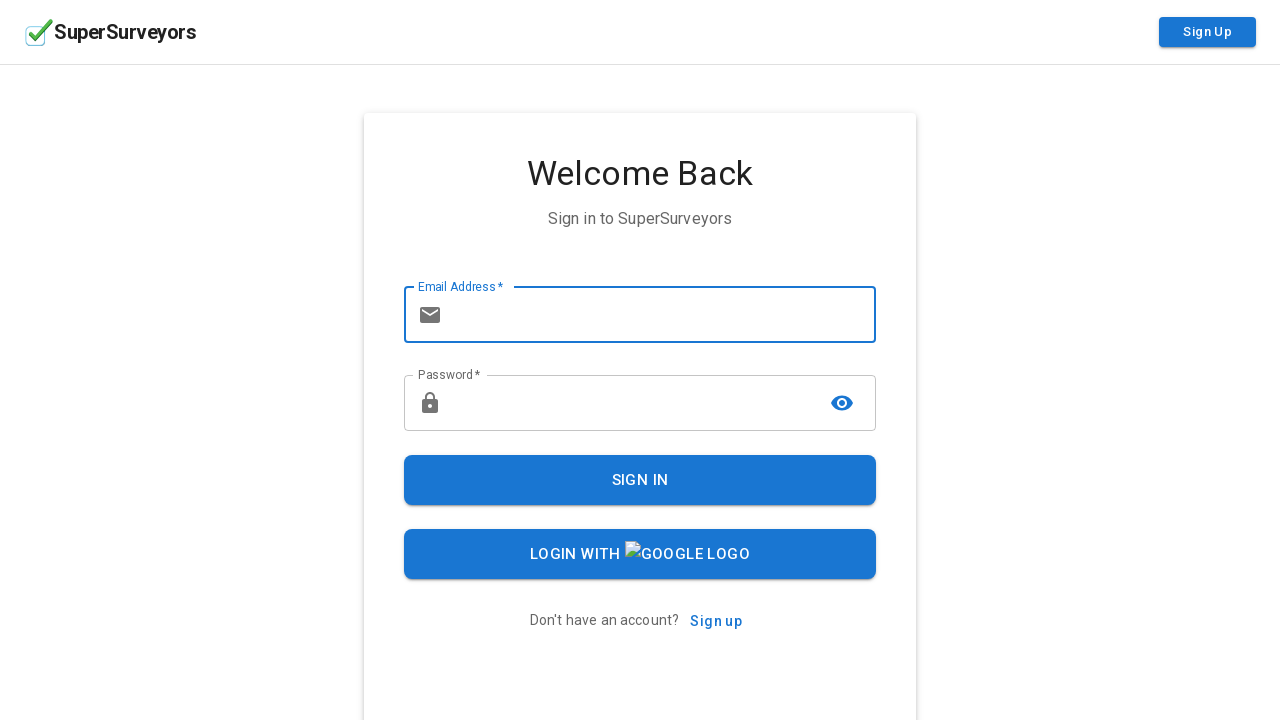

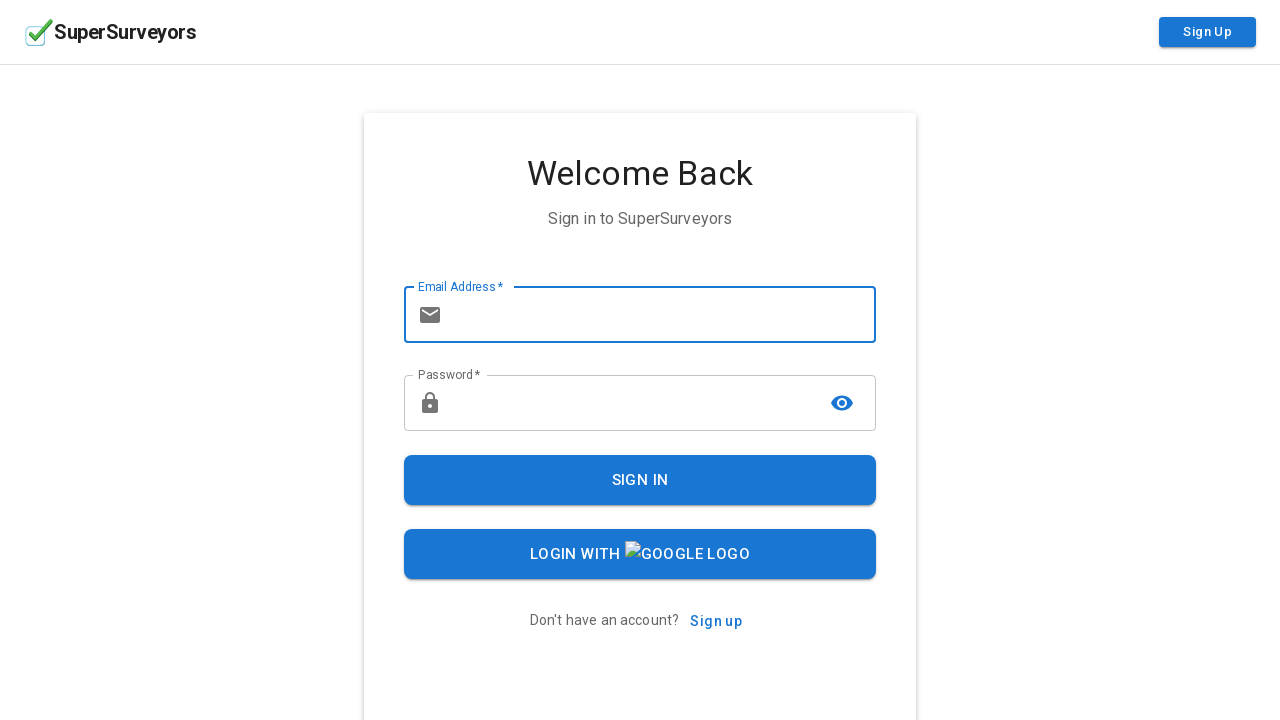